Navigates to a Stepik lesson page, fills in a text answer in the textarea field, and clicks the submit button to submit the answer.

Starting URL: https://stepik.org/lesson/25969/step/12

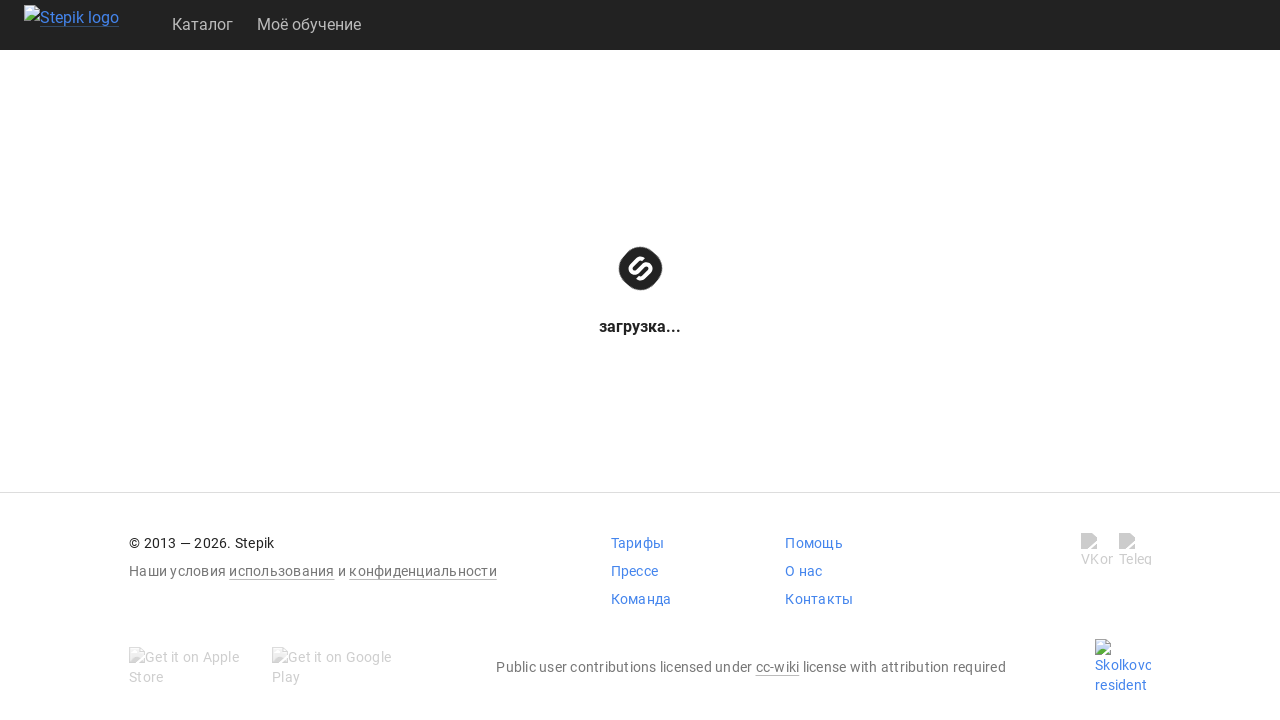

Textarea field became visible
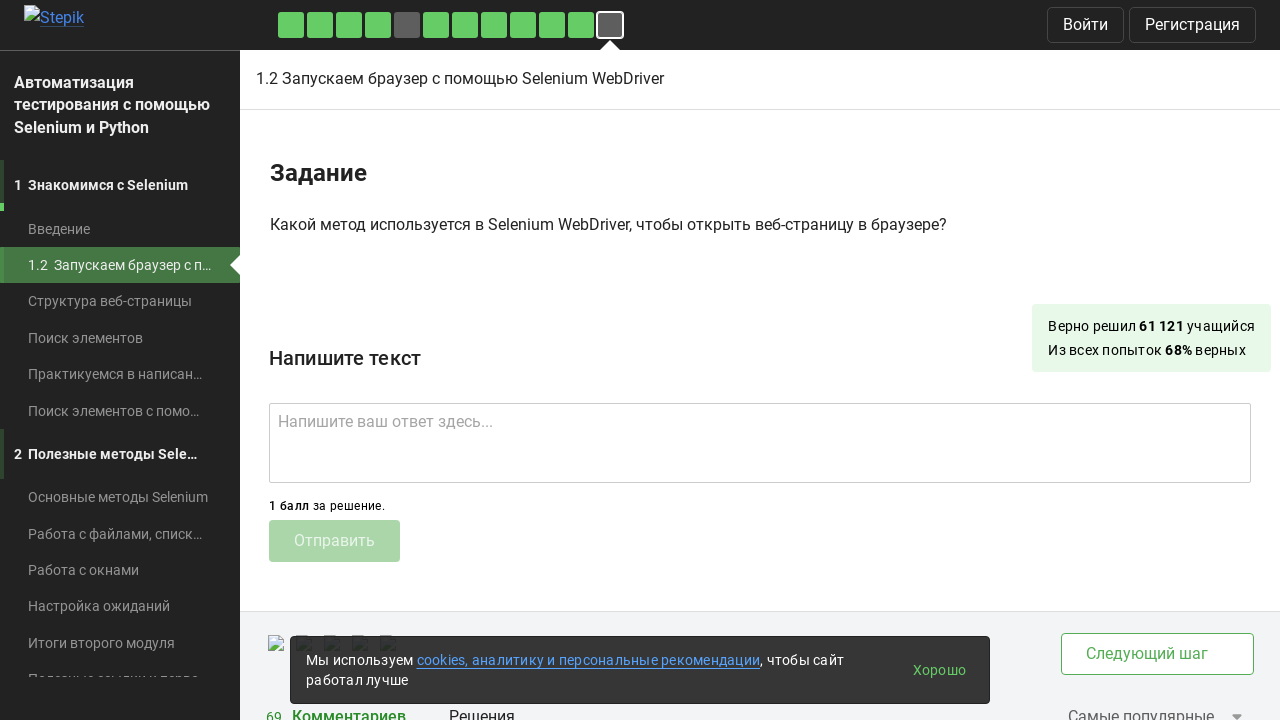

Filled textarea with answer 'get()' on .textarea
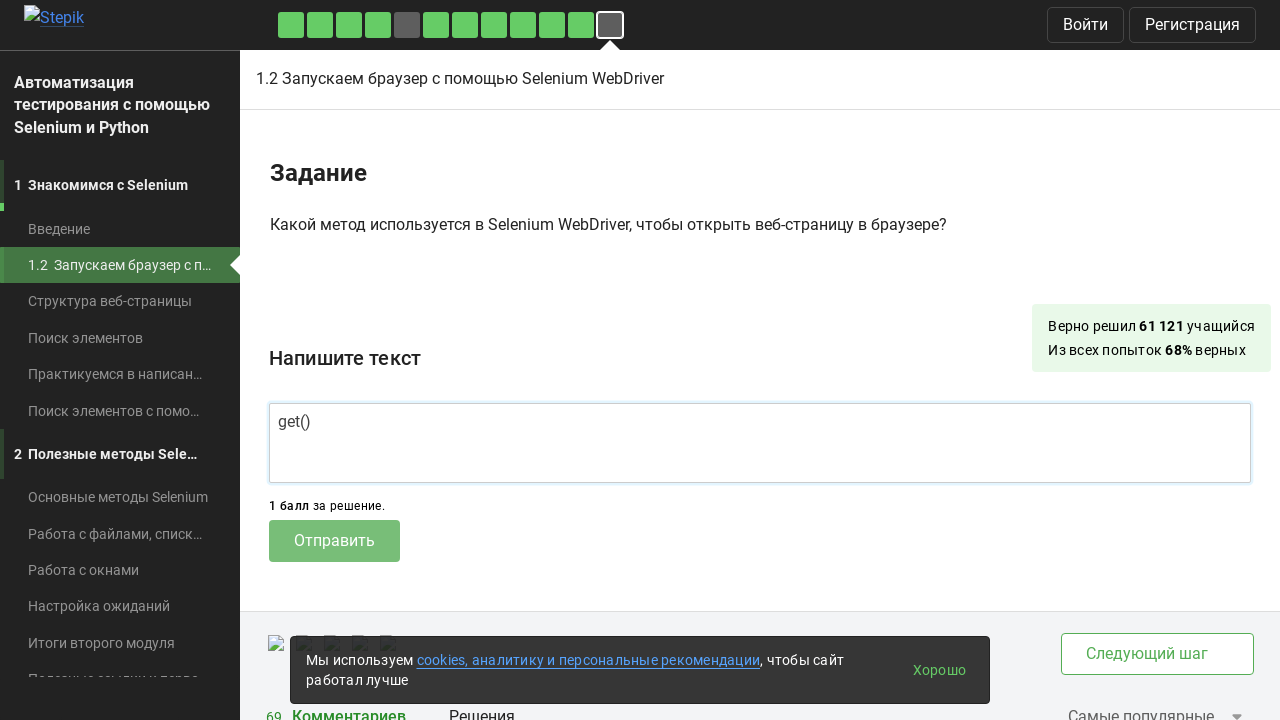

Submit button became visible
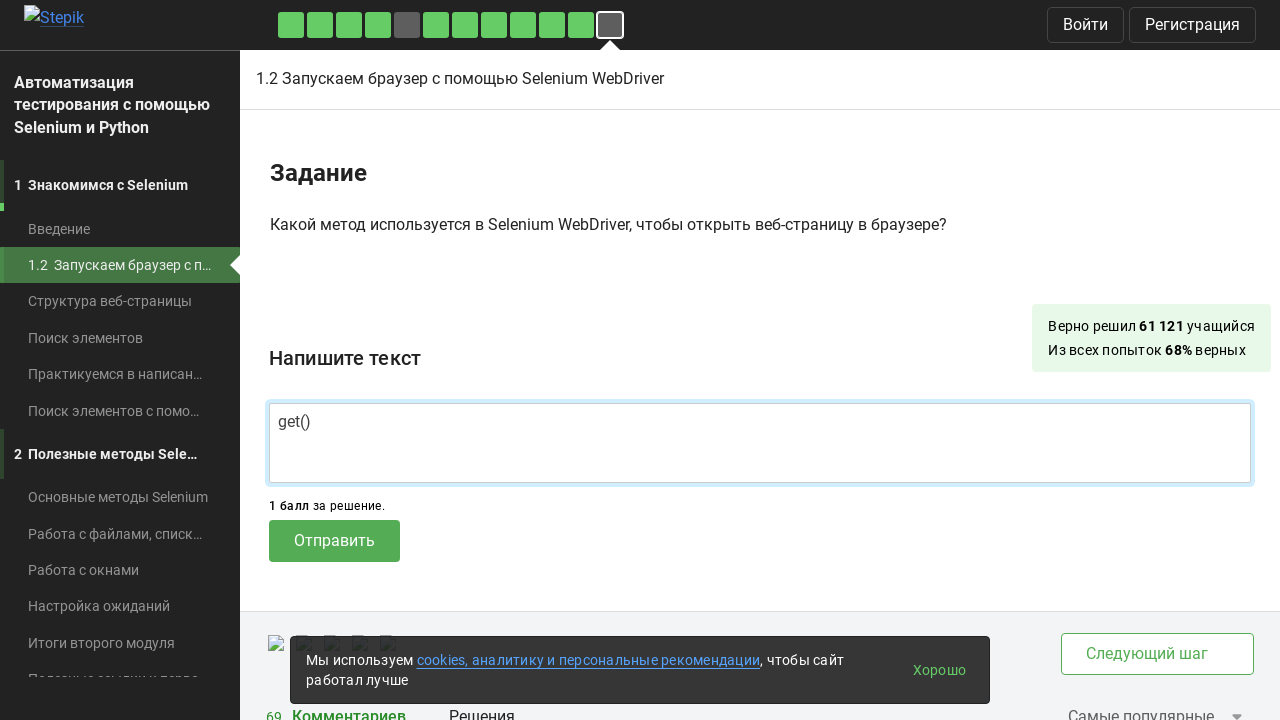

Clicked submit button to submit the answer at (334, 541) on .submit-submission
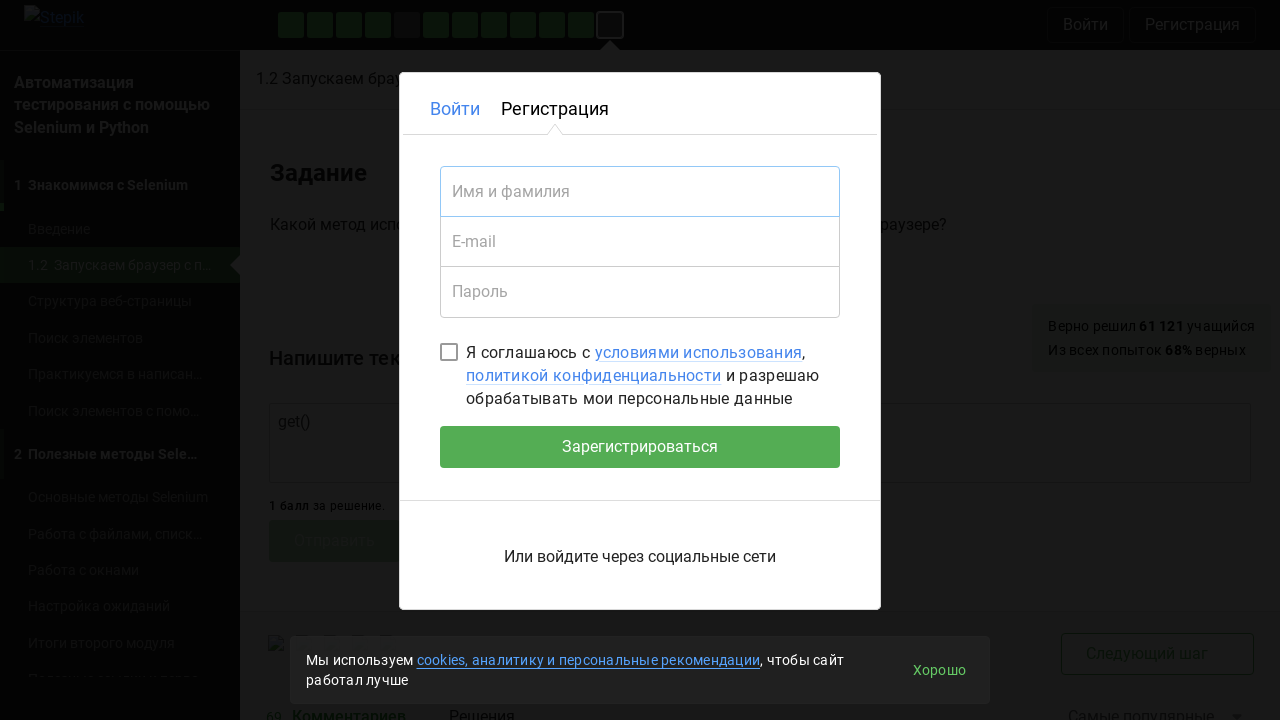

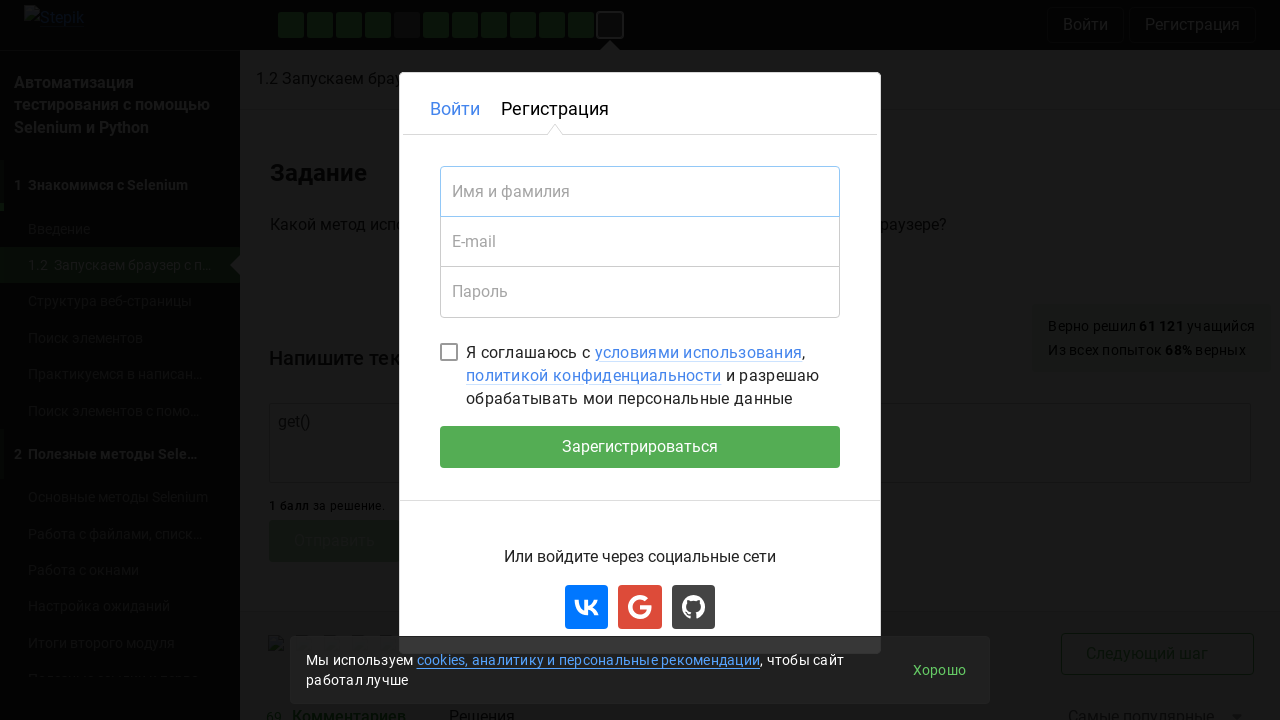